Tests that the todo counter displays the correct number of items as todos are added

Starting URL: https://demo.playwright.dev/todomvc

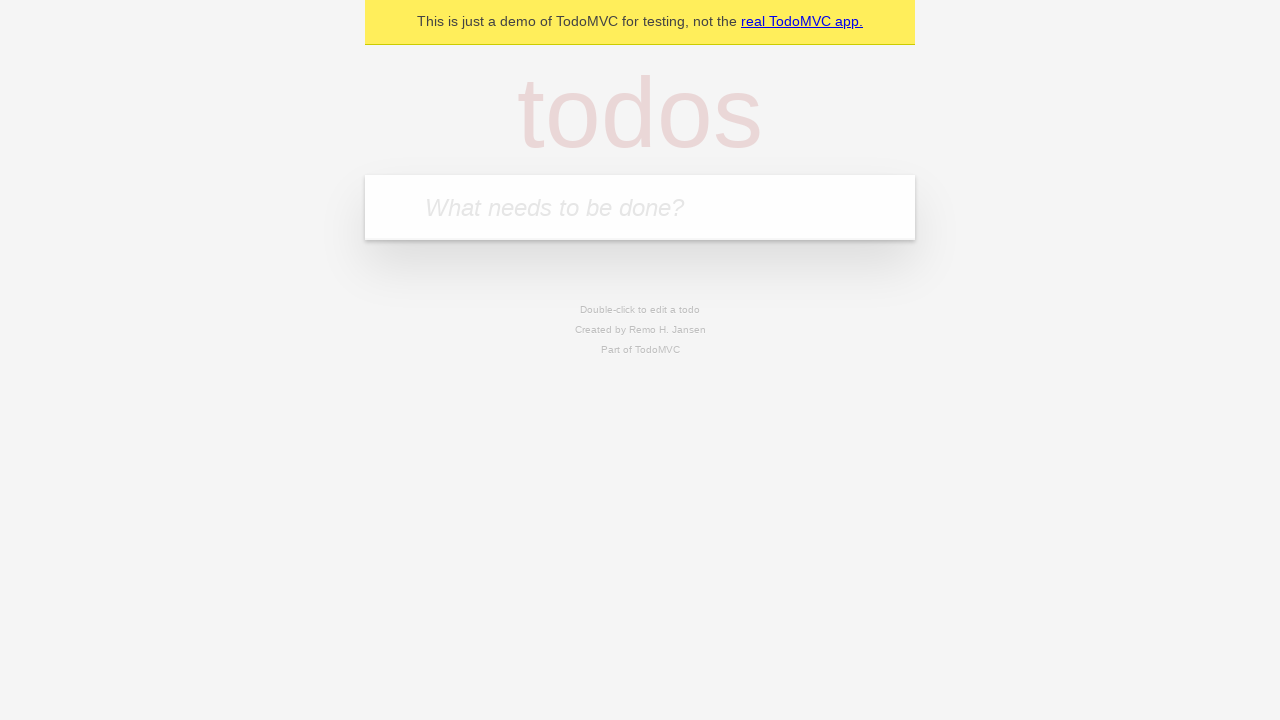

Located the todo input field
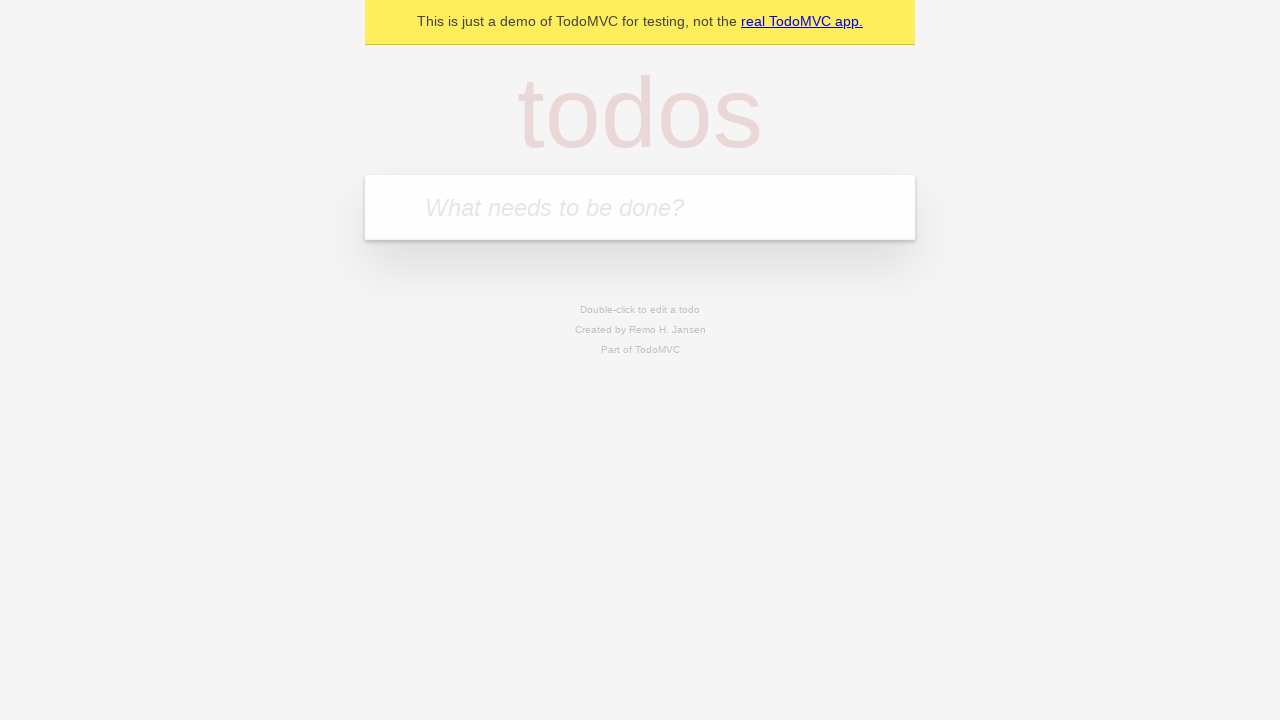

Filled todo input with 'buy some cheese' on internal:attr=[placeholder="What needs to be done?"i]
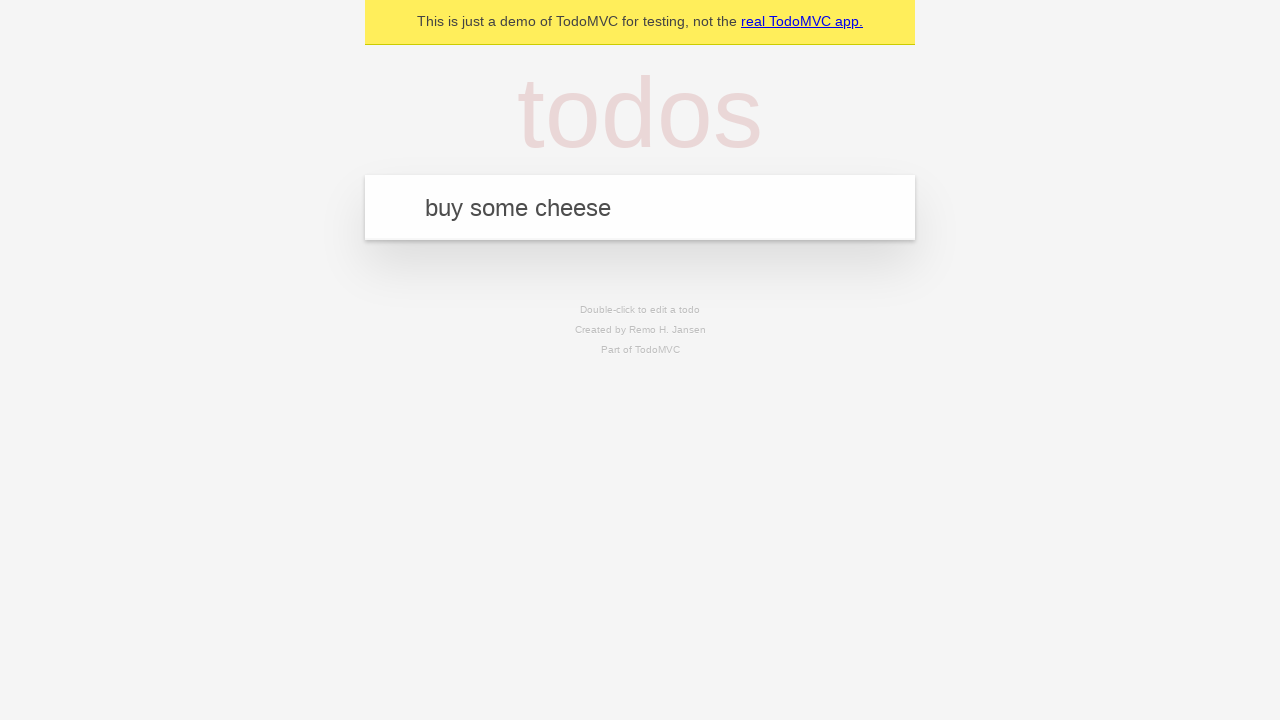

Pressed Enter to add first todo on internal:attr=[placeholder="What needs to be done?"i]
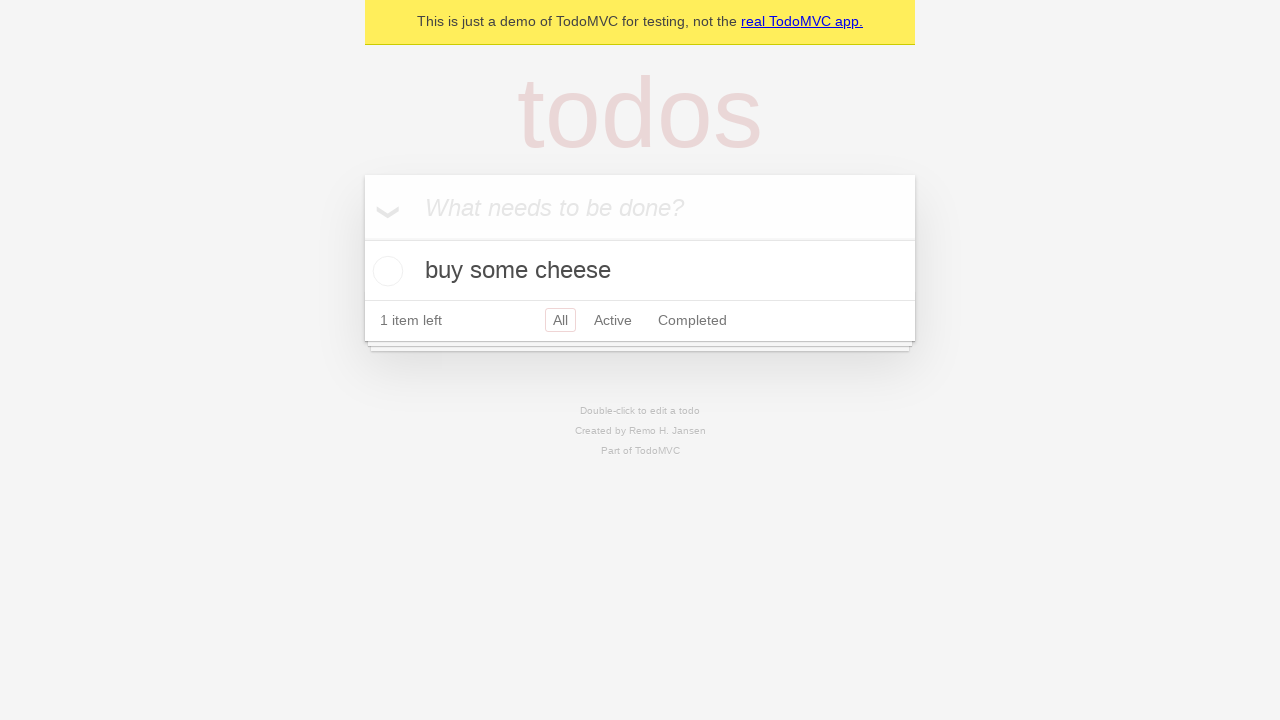

Todo counter element appeared after adding first item
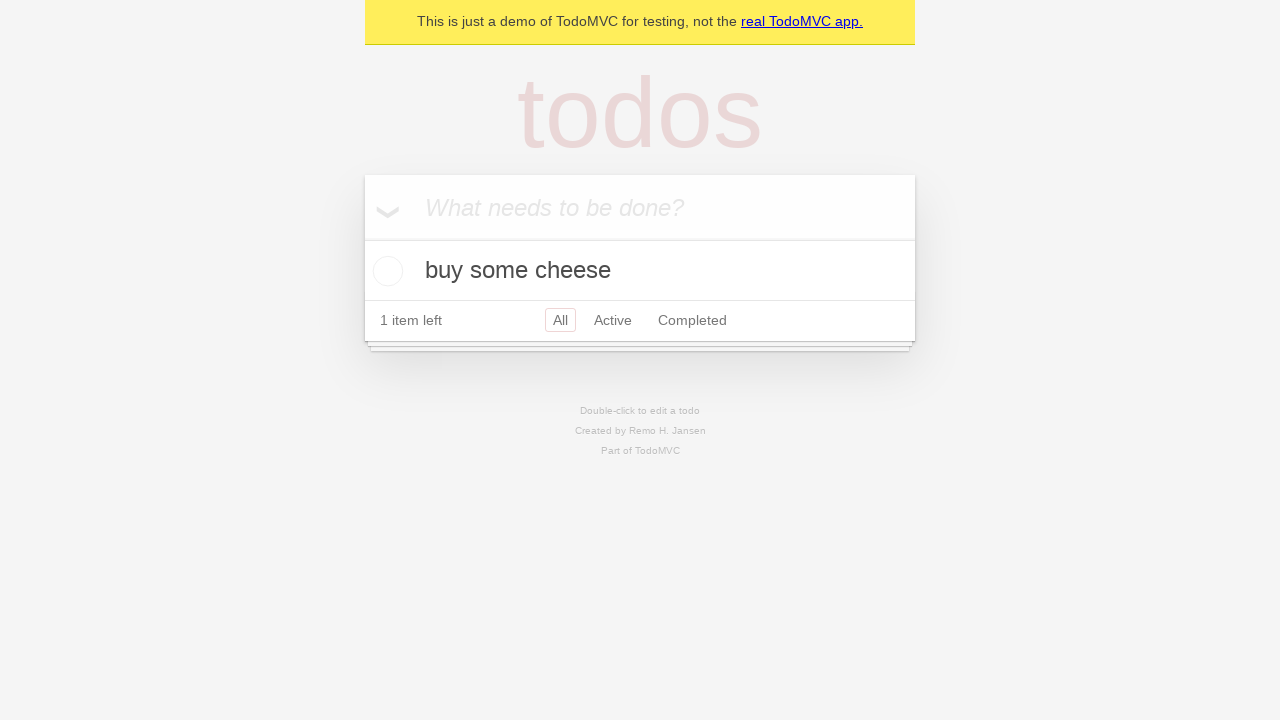

Filled todo input with 'feed the cat' on internal:attr=[placeholder="What needs to be done?"i]
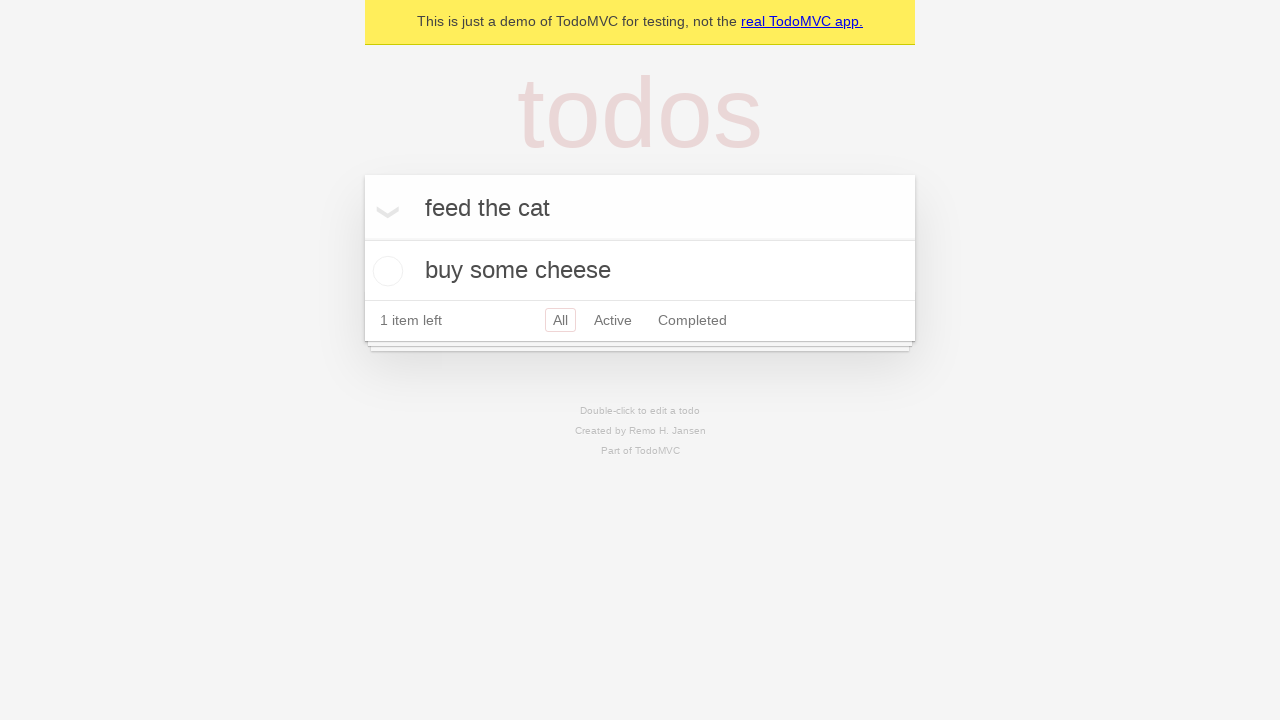

Pressed Enter to add second todo on internal:attr=[placeholder="What needs to be done?"i]
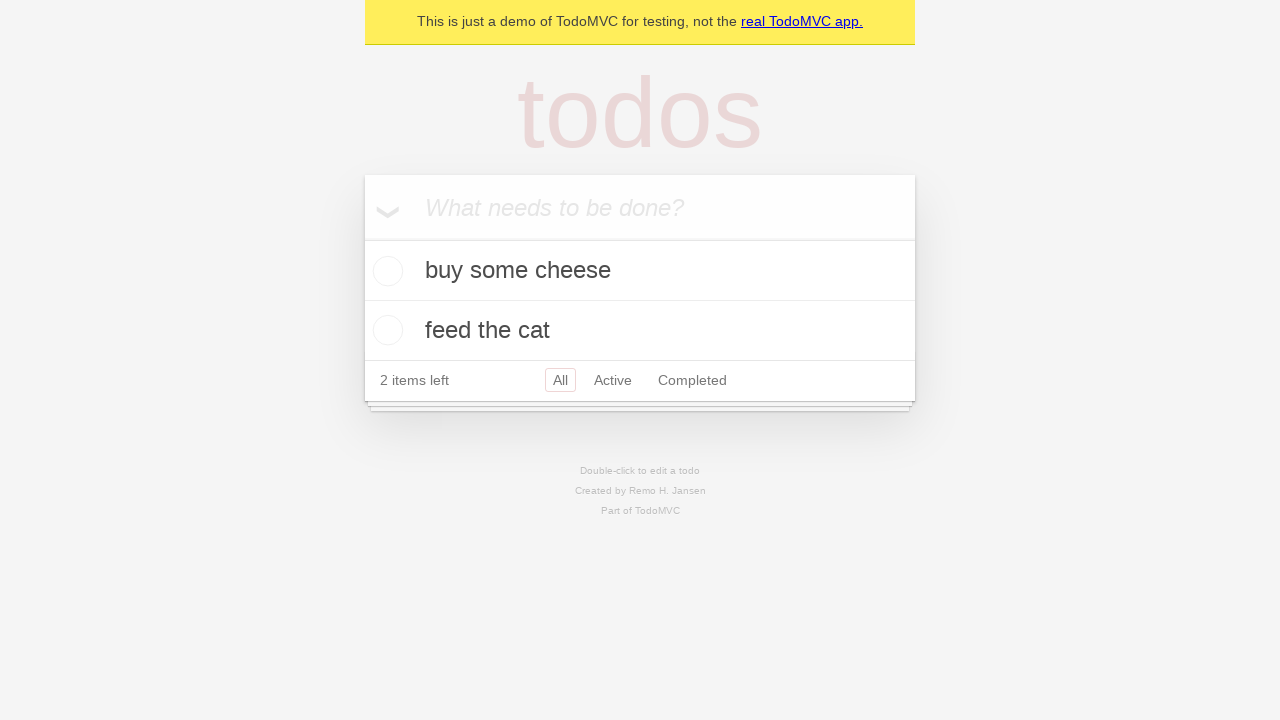

Todo counter updated to reflect 2 items
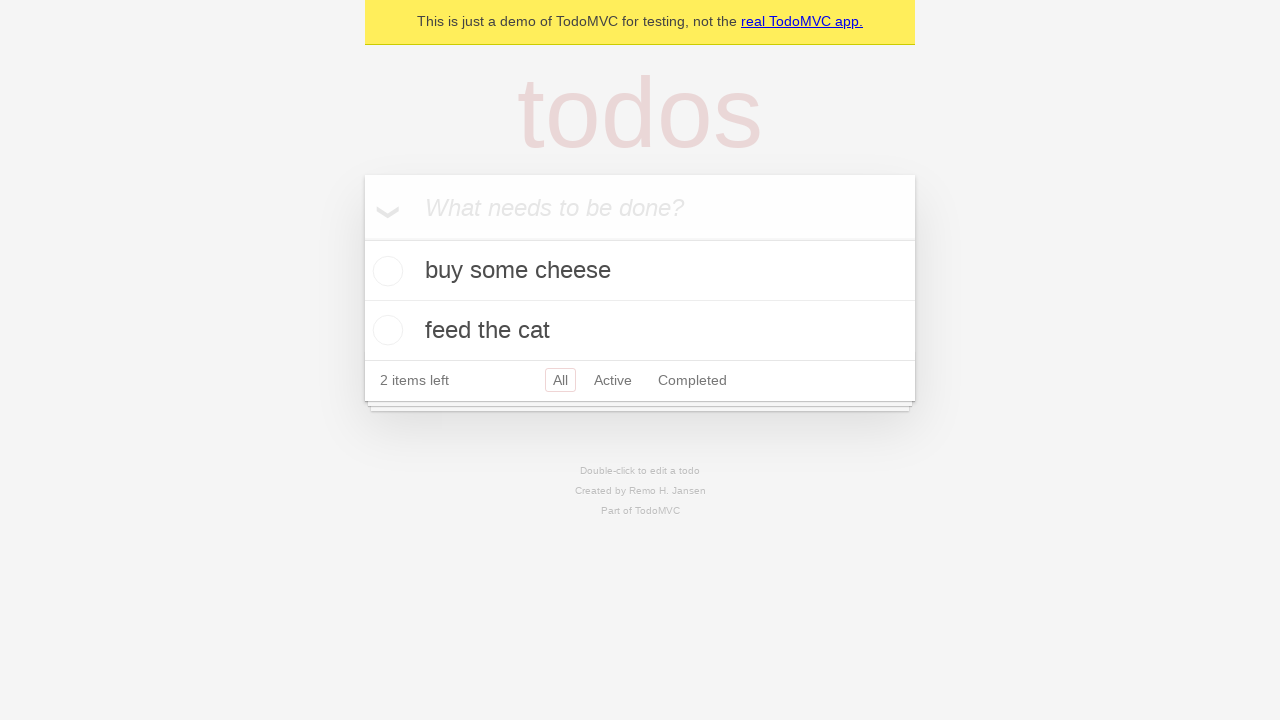

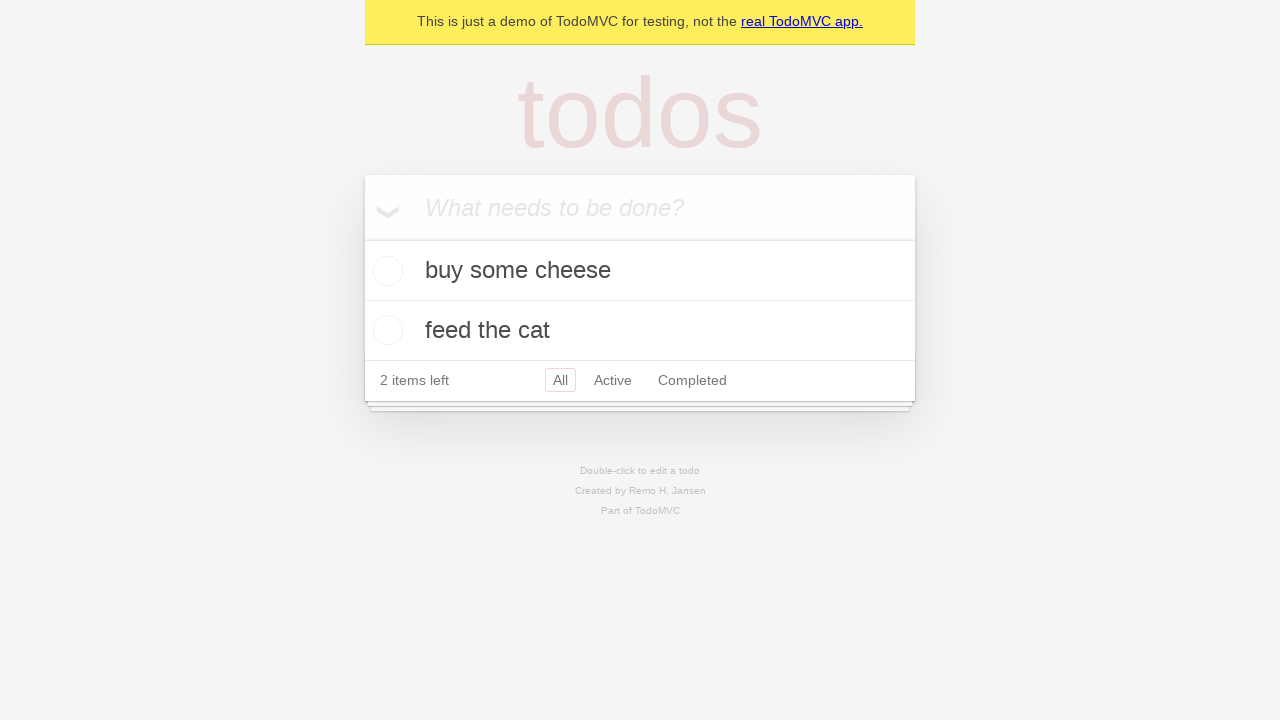